Tests jQuery UI datepicker functionality by opening the calendar, navigating to a specific month and year (April 2026), and selecting a specific day (22nd).

Starting URL: https://jqueryui.com/datepicker/

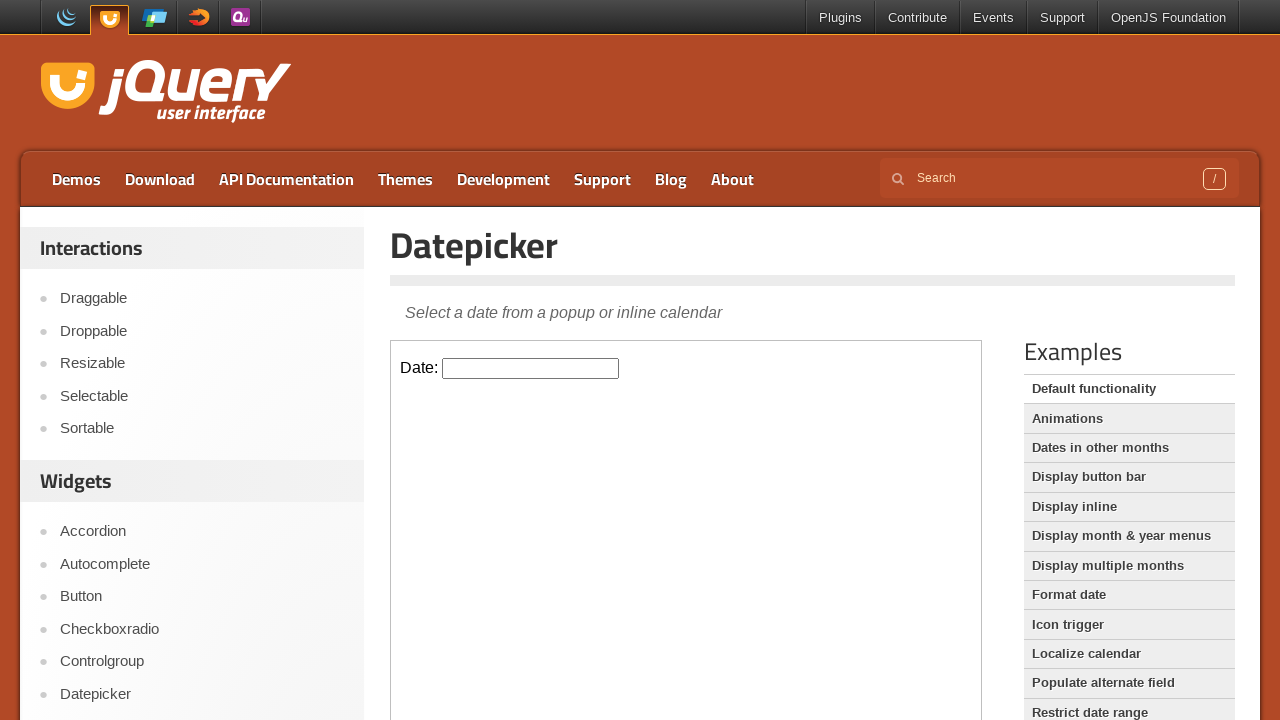

Located iframe containing datepicker
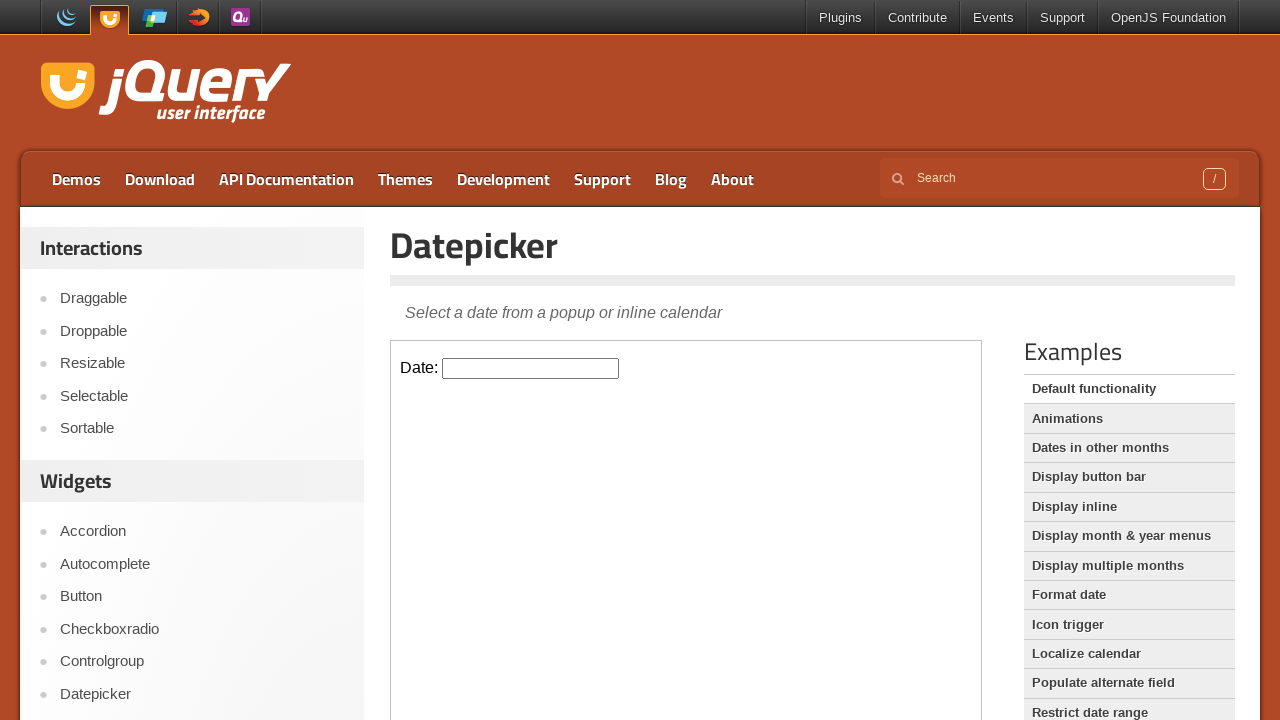

Clicked datepicker input to open calendar at (531, 368) on iframe >> nth=0 >> internal:control=enter-frame >> #datepicker
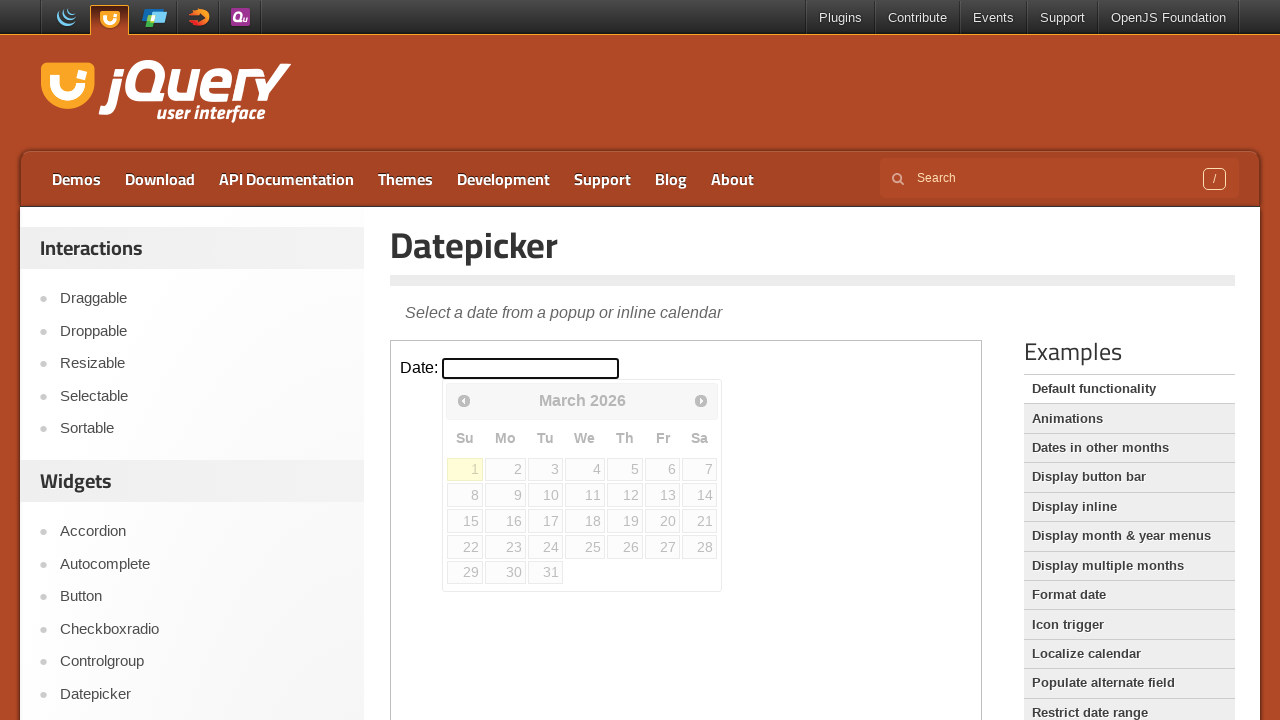

Defined target date as April 22, 2026
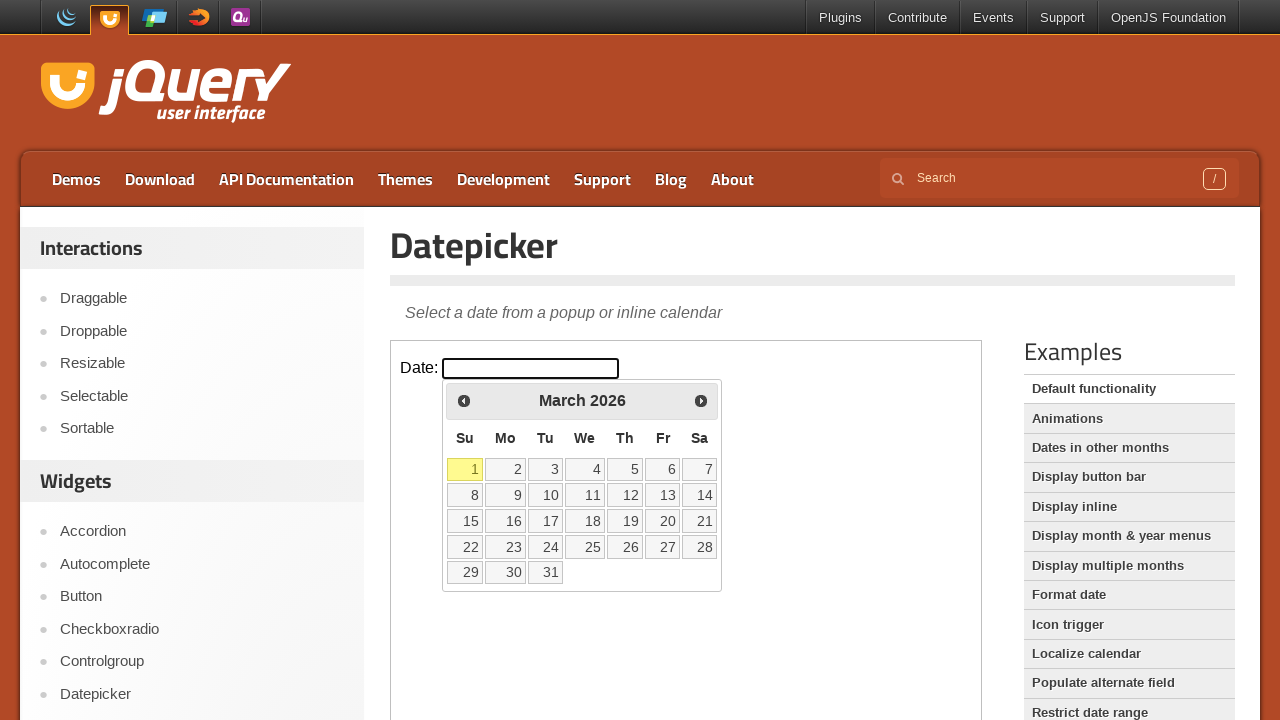

Retrieved current calendar month (March) and year (2026)
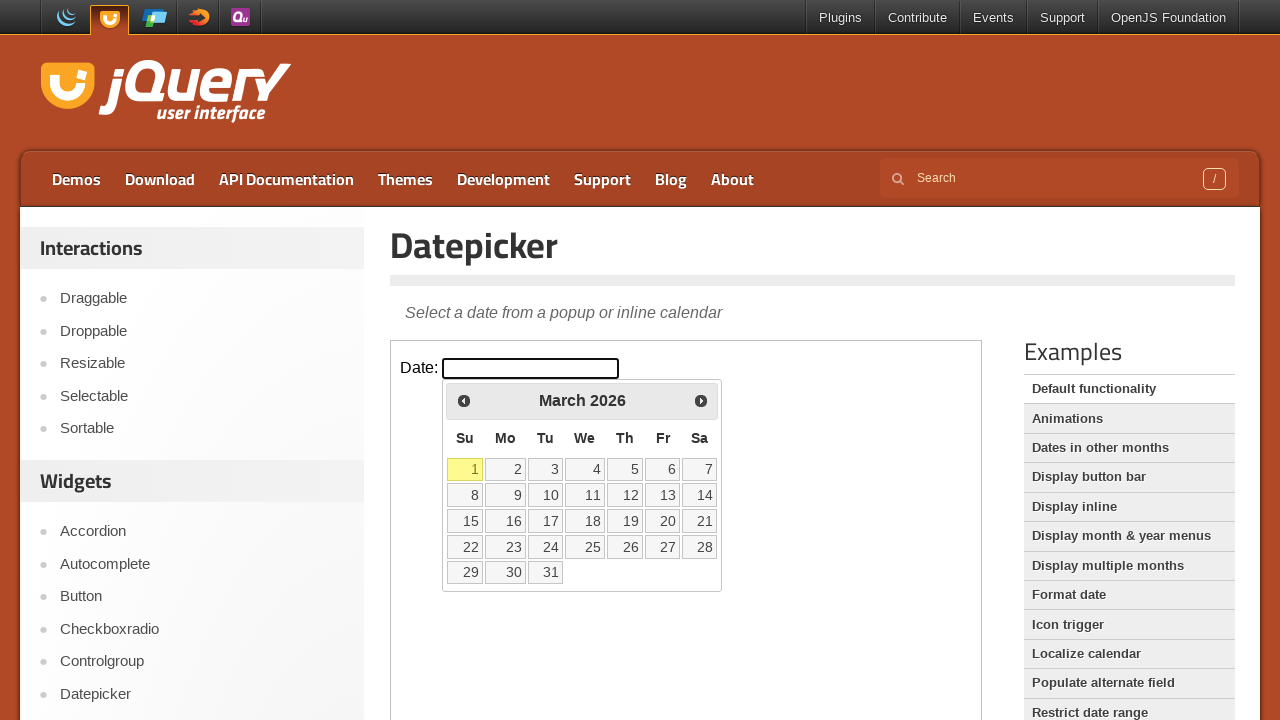

Clicked next month button to navigate forward at (701, 400) on iframe >> nth=0 >> internal:control=enter-frame >> span.ui-icon-circle-triangle-
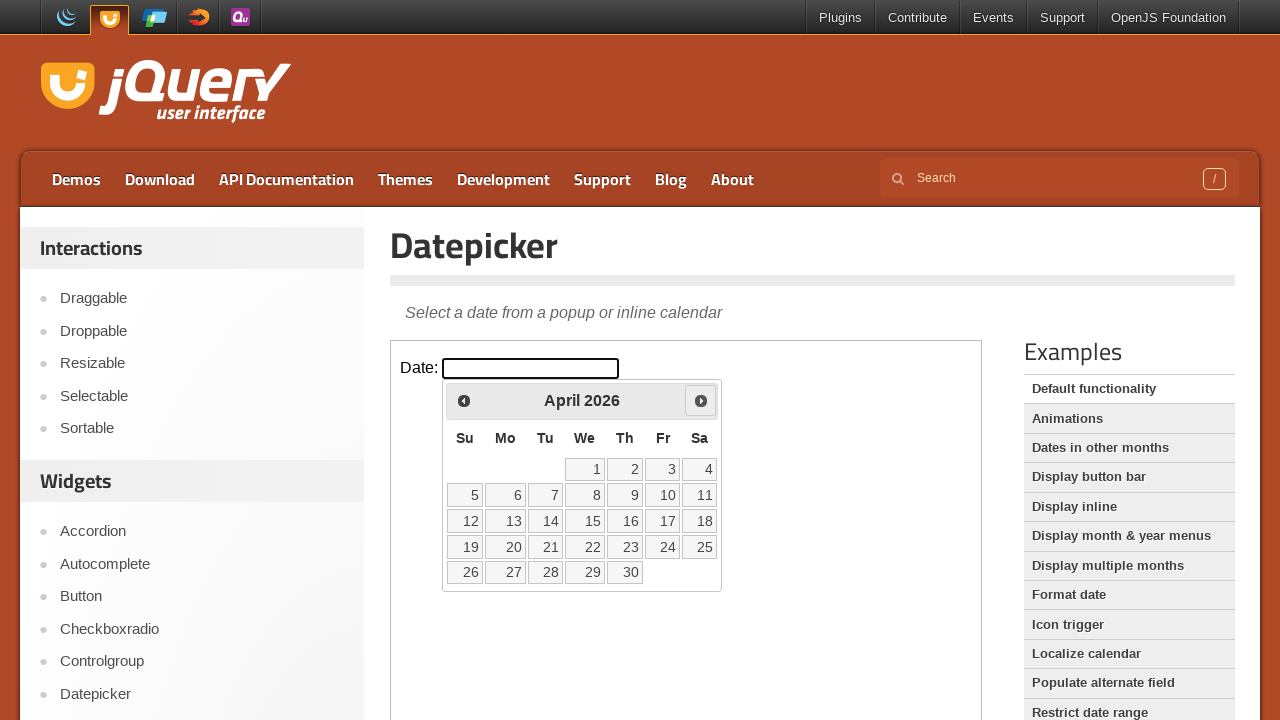

Waited for calendar to update
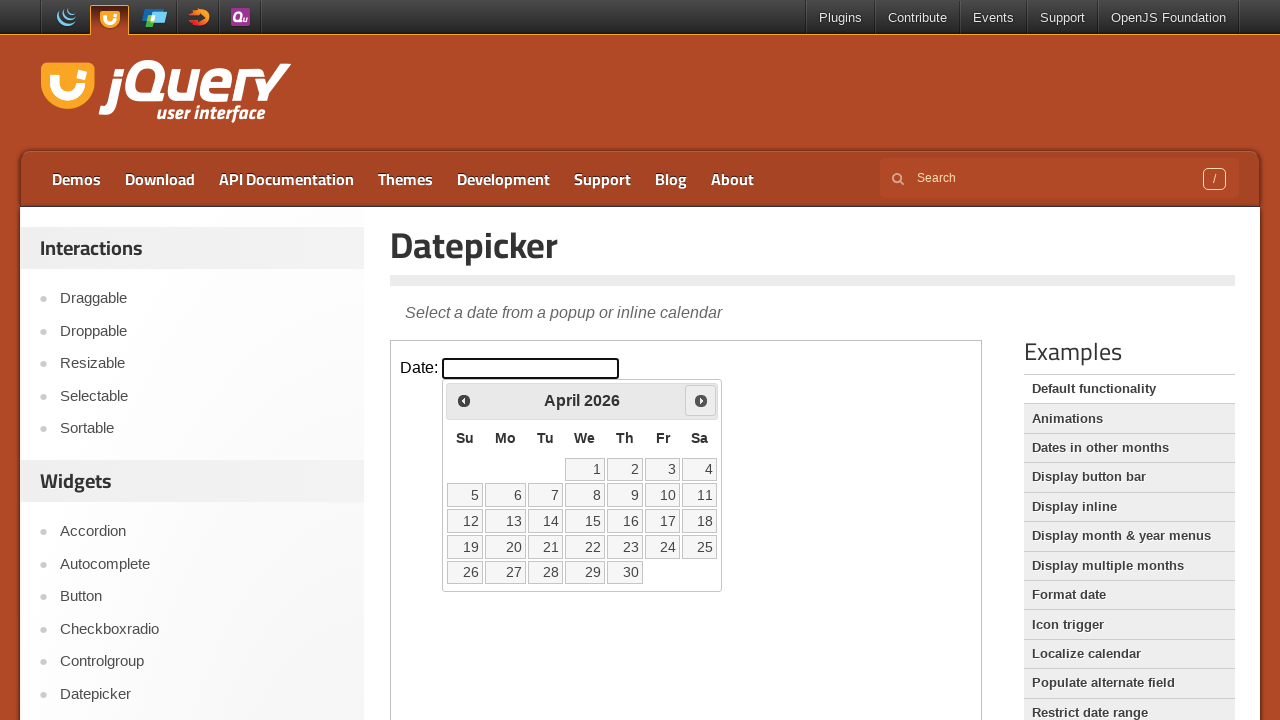

Retrieved current calendar month (April) and year (2026)
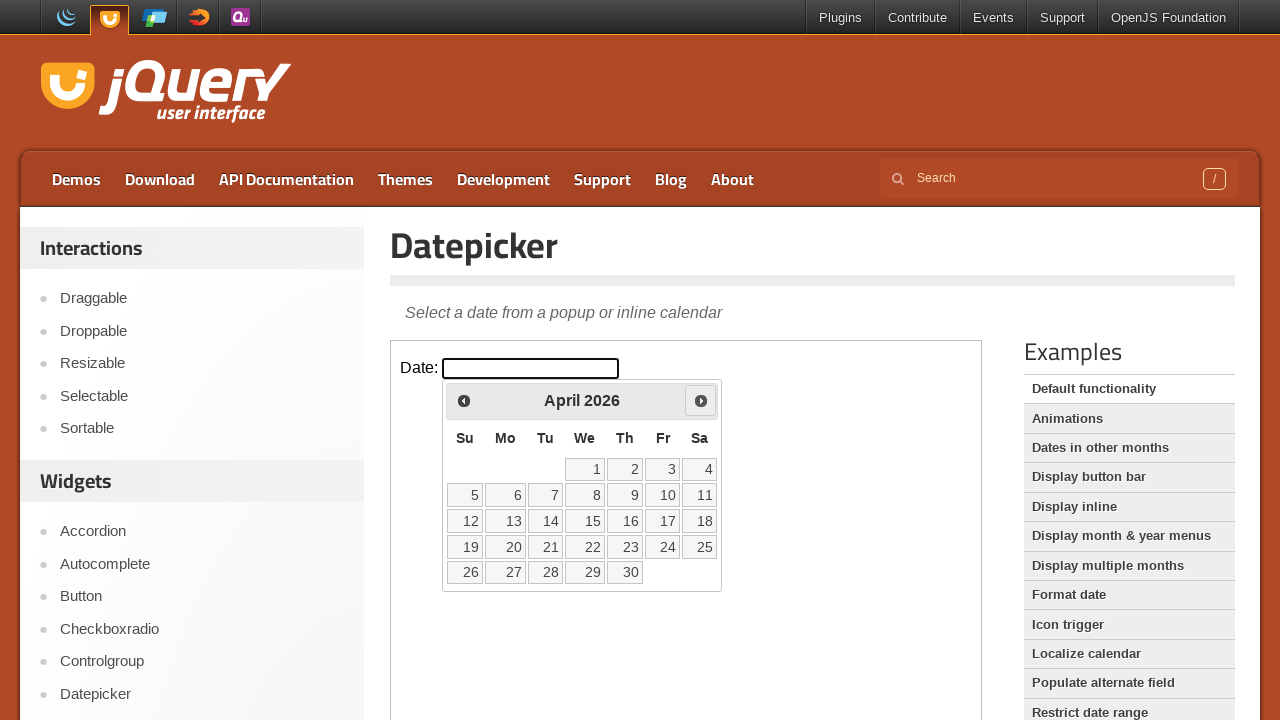

Target month and year reached (April 2026)
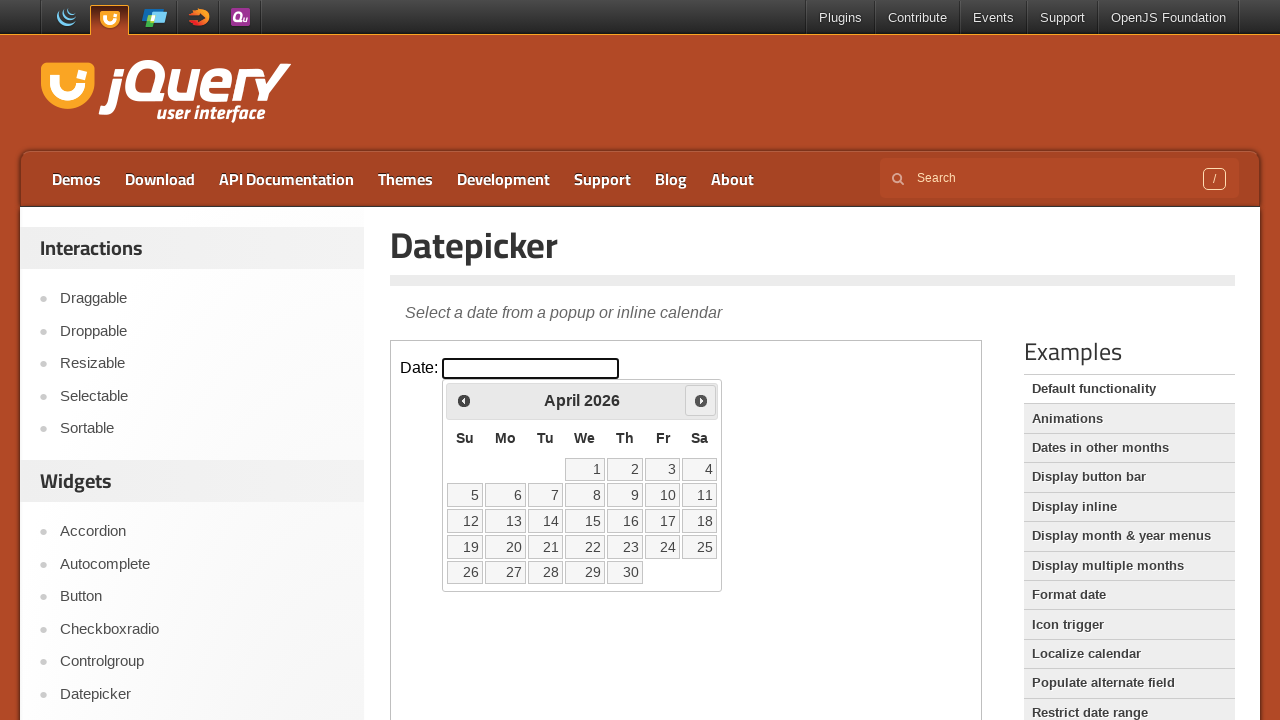

Clicked on day 22 in the datepicker calendar at (585, 547) on iframe >> nth=0 >> internal:control=enter-frame >> table.ui-datepicker-calendar 
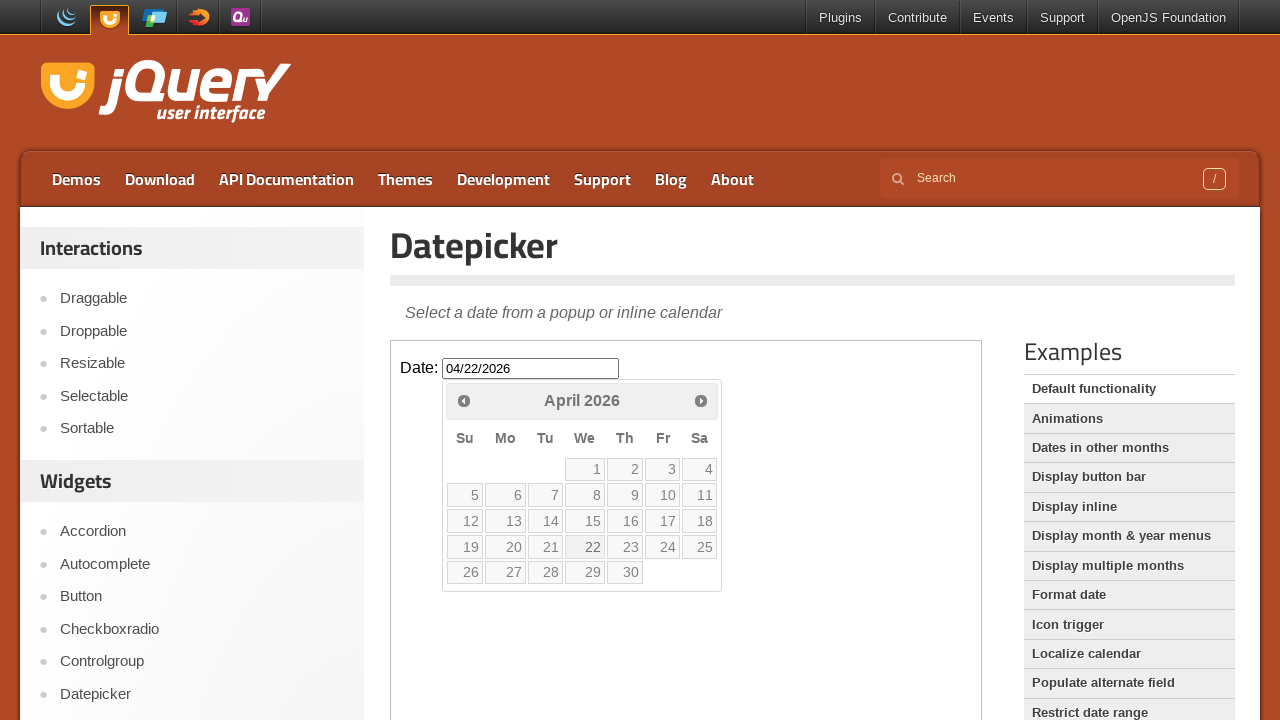

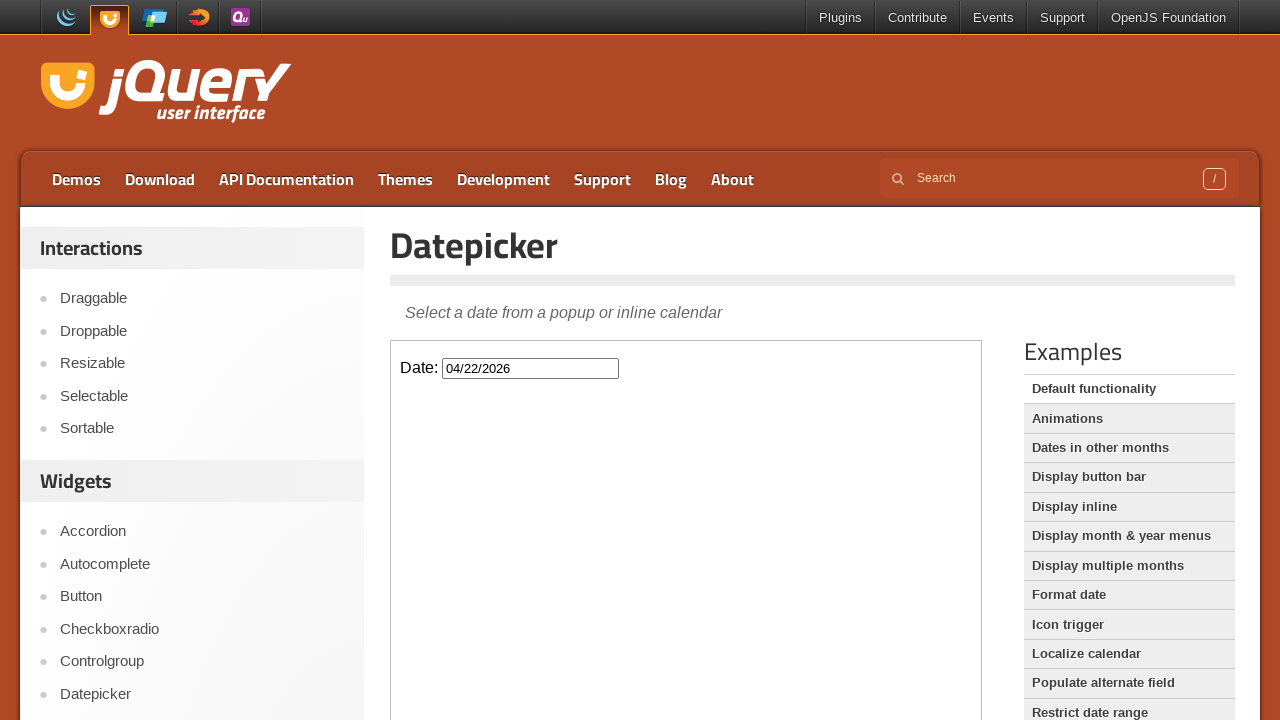